Tests the search functionality on an e-commerce site by typing "iphone" in the search box, clicking the search button, and verifying that iPhone results are displayed.

Starting URL: https://ecommerce-playground.lambdatest.io/

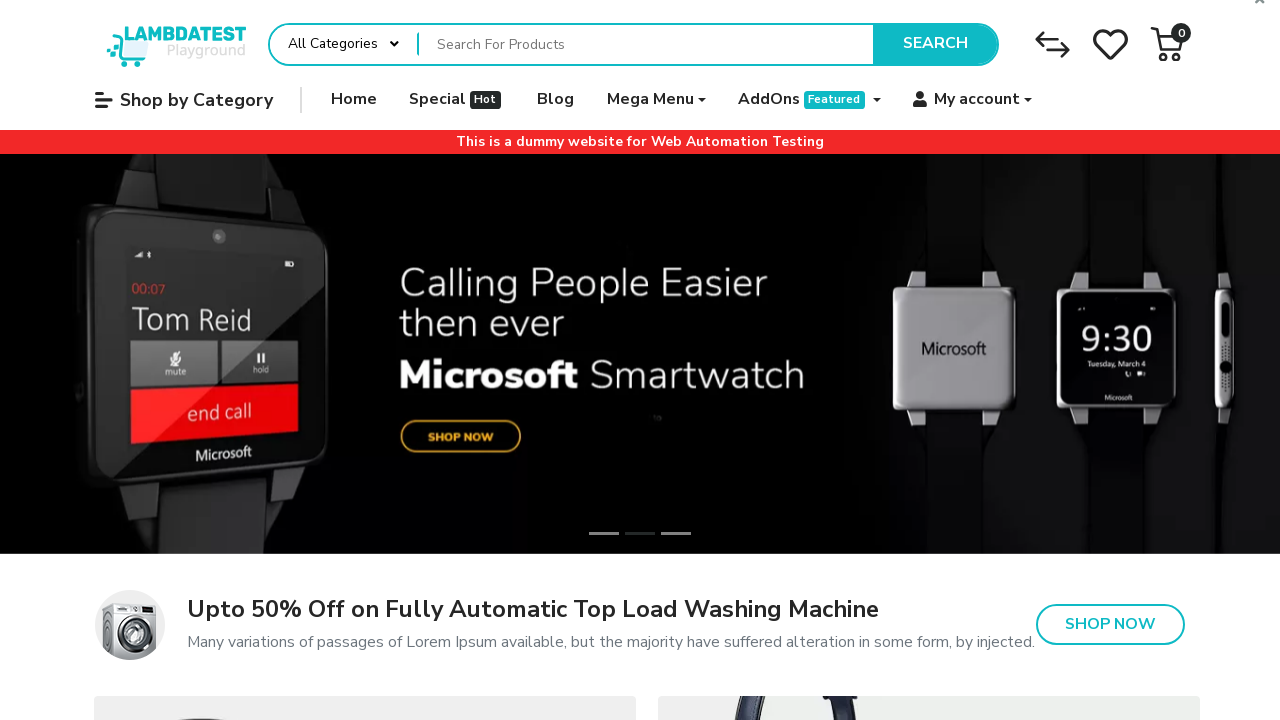

Filled search field with 'iphone' on //div[@id='main-header']//input[@name='search']
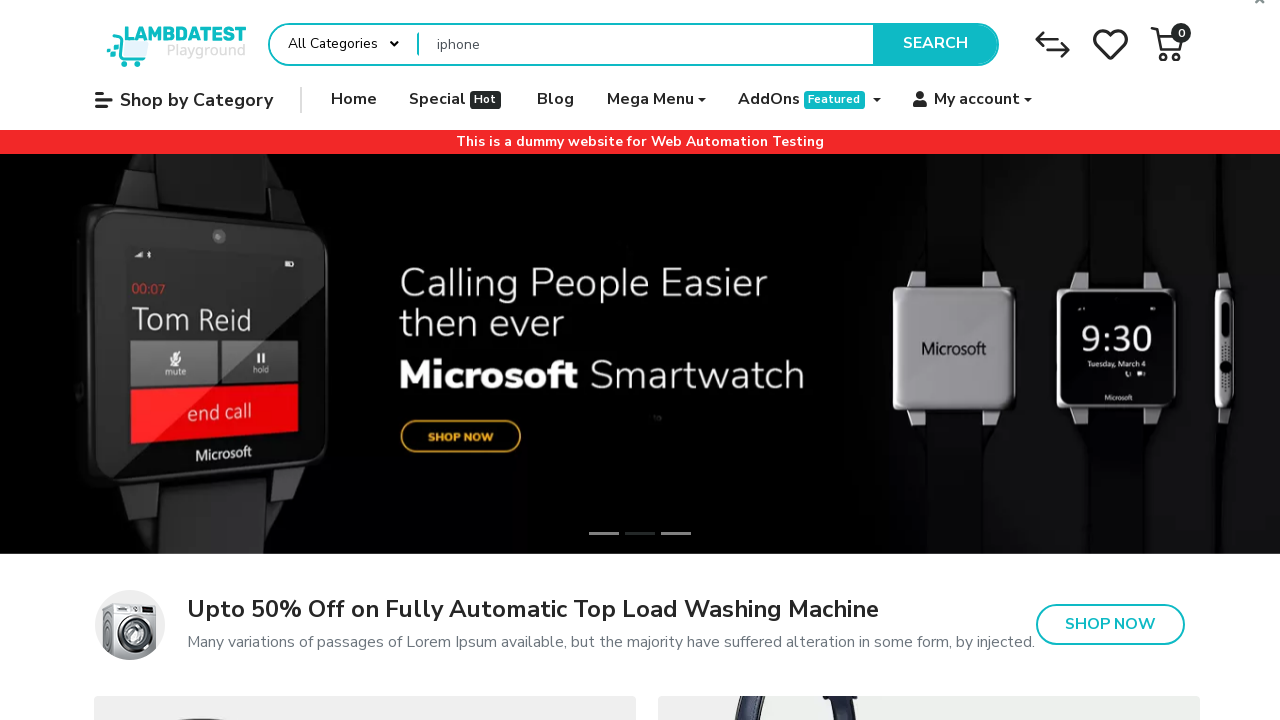

Clicked search button at (935, 44) on xpath=//div[@id='main-header']//button[@type='submit']
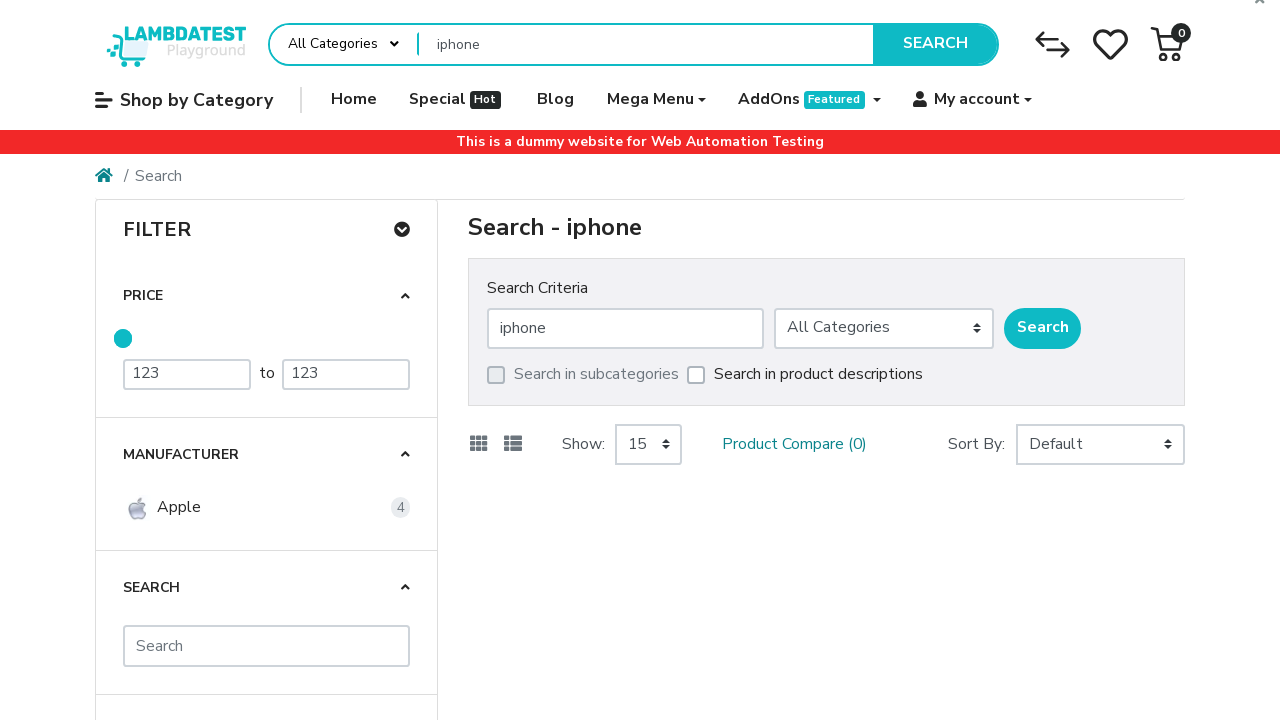

iPhone search results displayed and visible
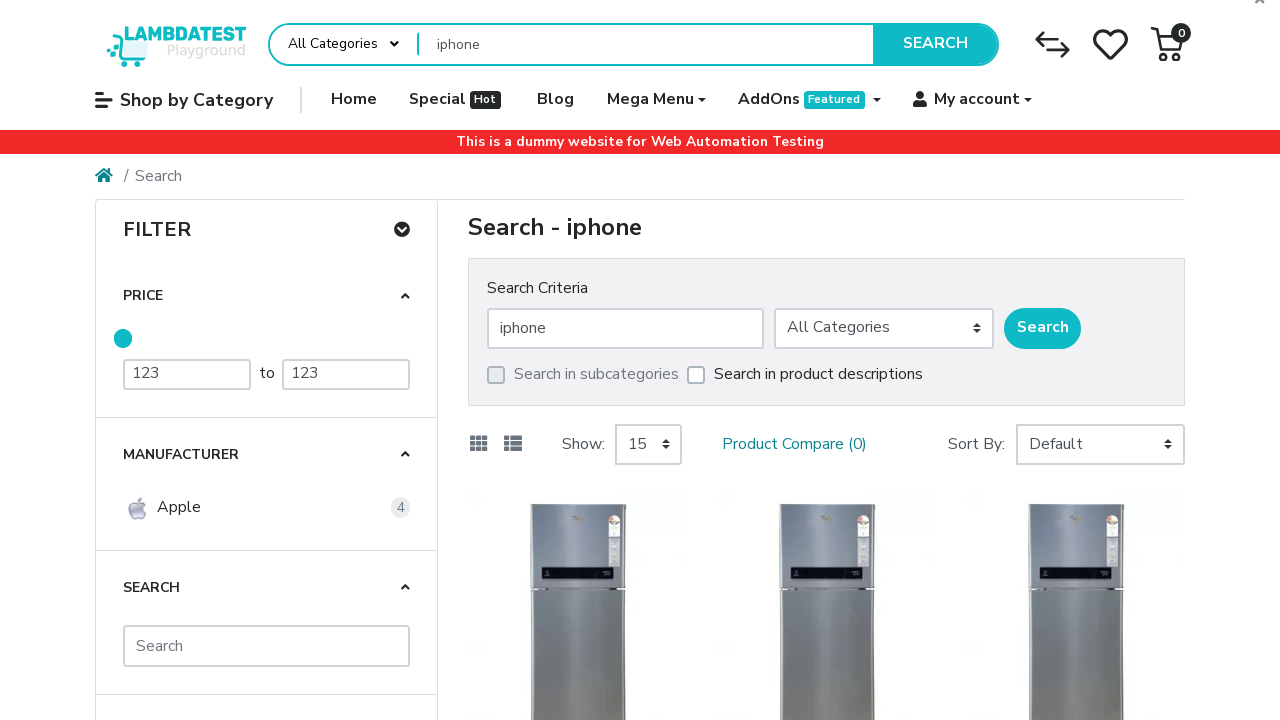

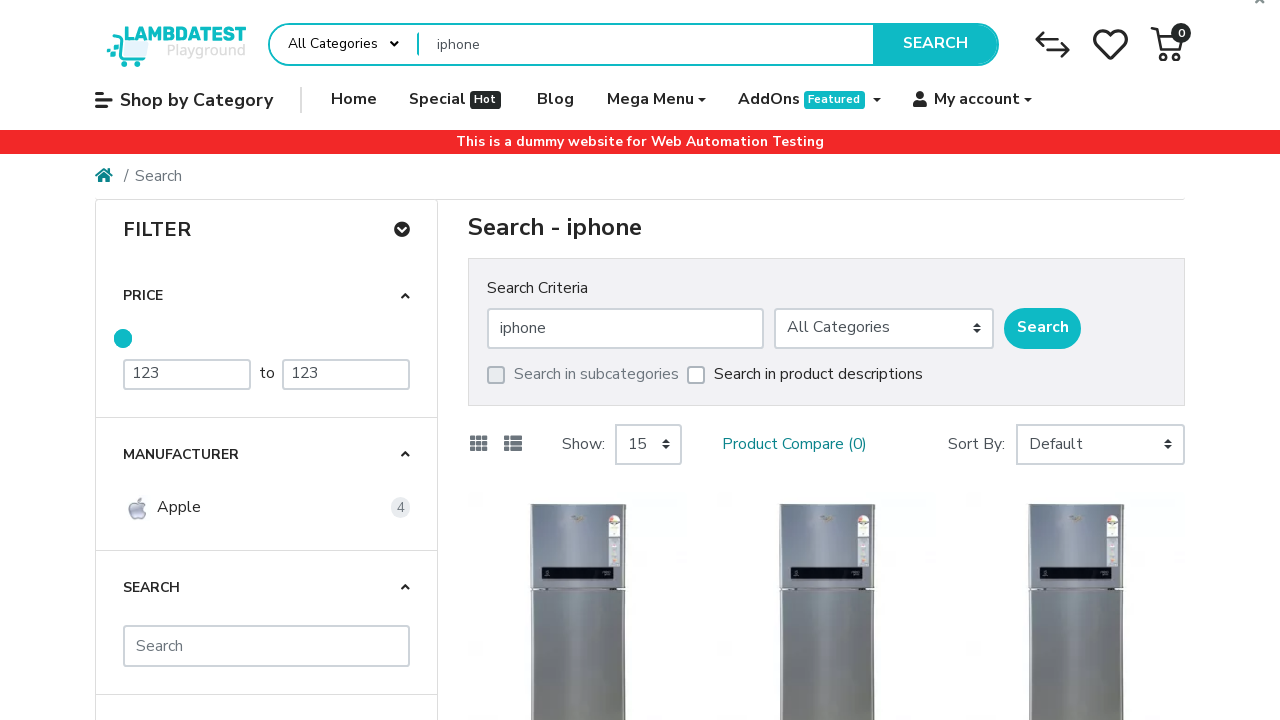